Clicks the Forms button on DemoQA homepage and verifies navigation to the forms page

Starting URL: https://demoqa.com/

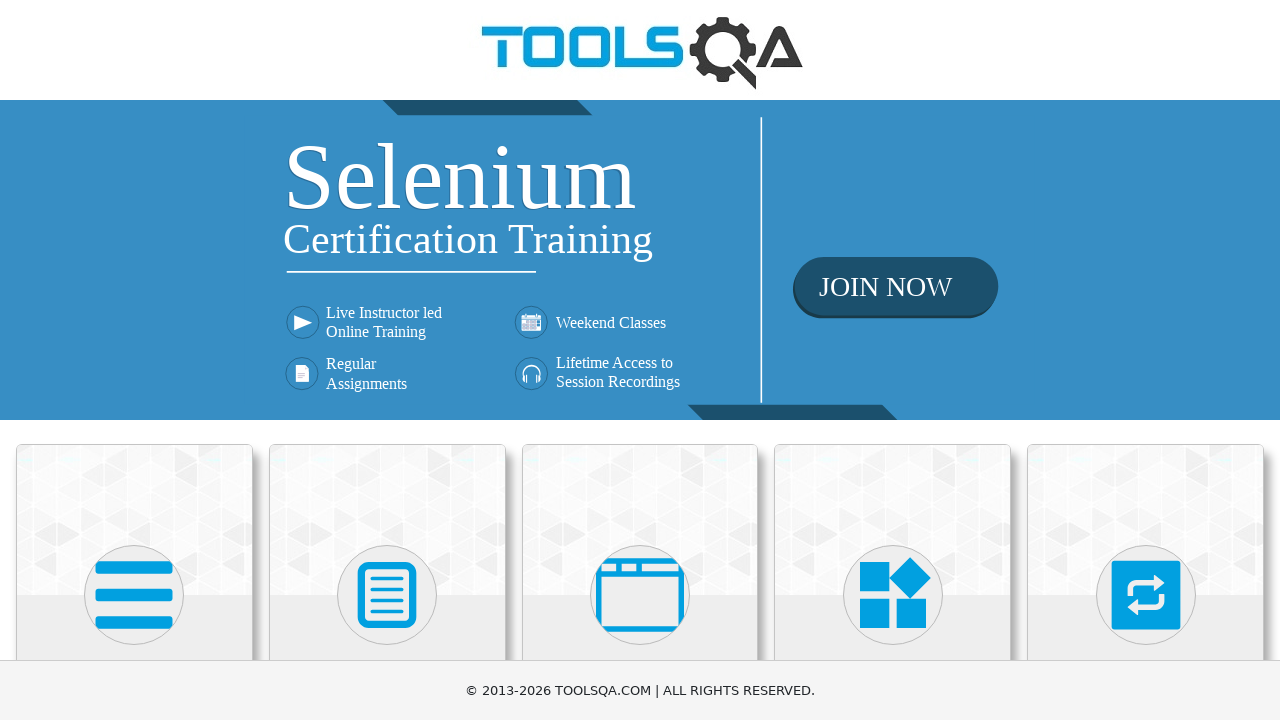

Clicked the Forms button on DemoQA homepage at (387, 360) on xpath=//h5[text()='Forms']
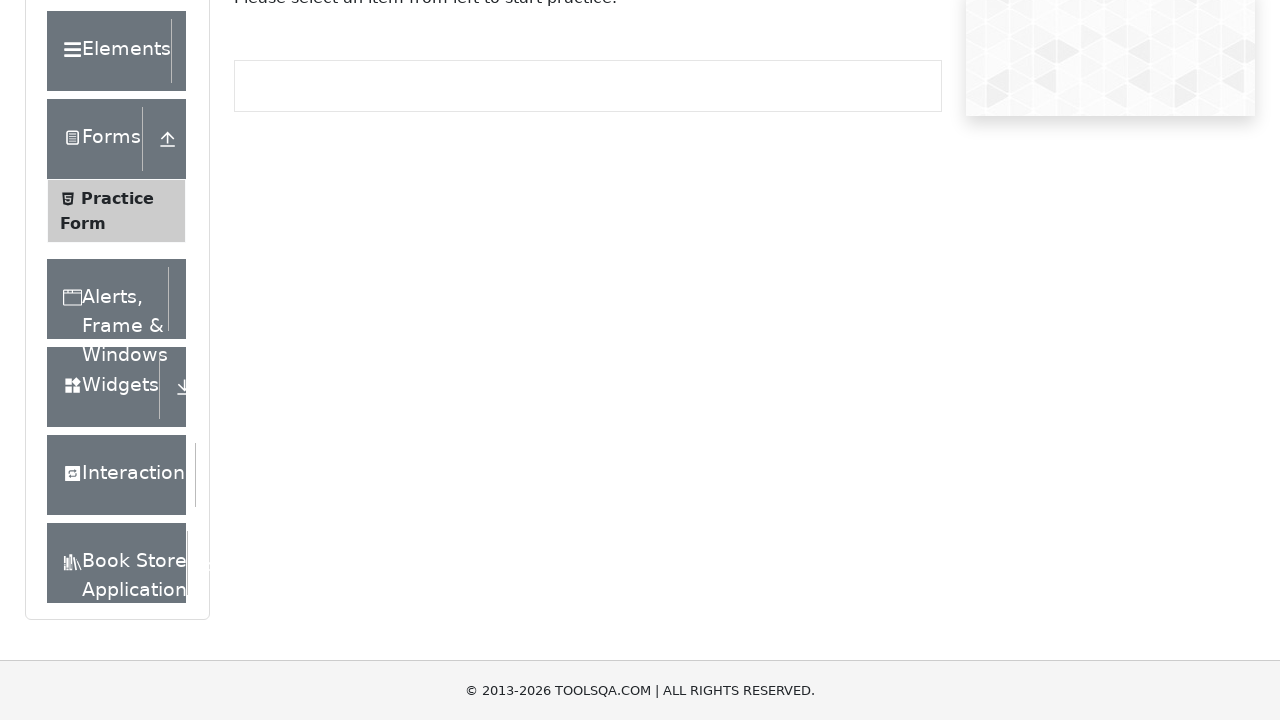

Verified navigation to forms page at https://demoqa.com/forms
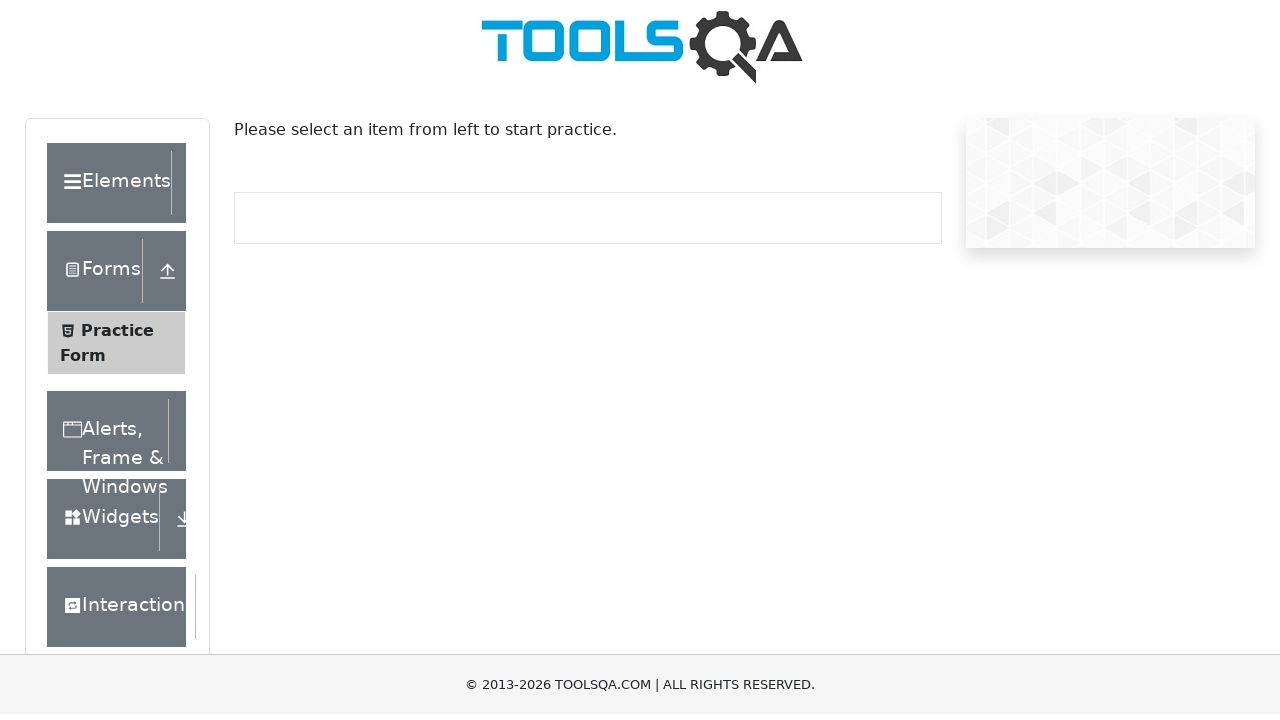

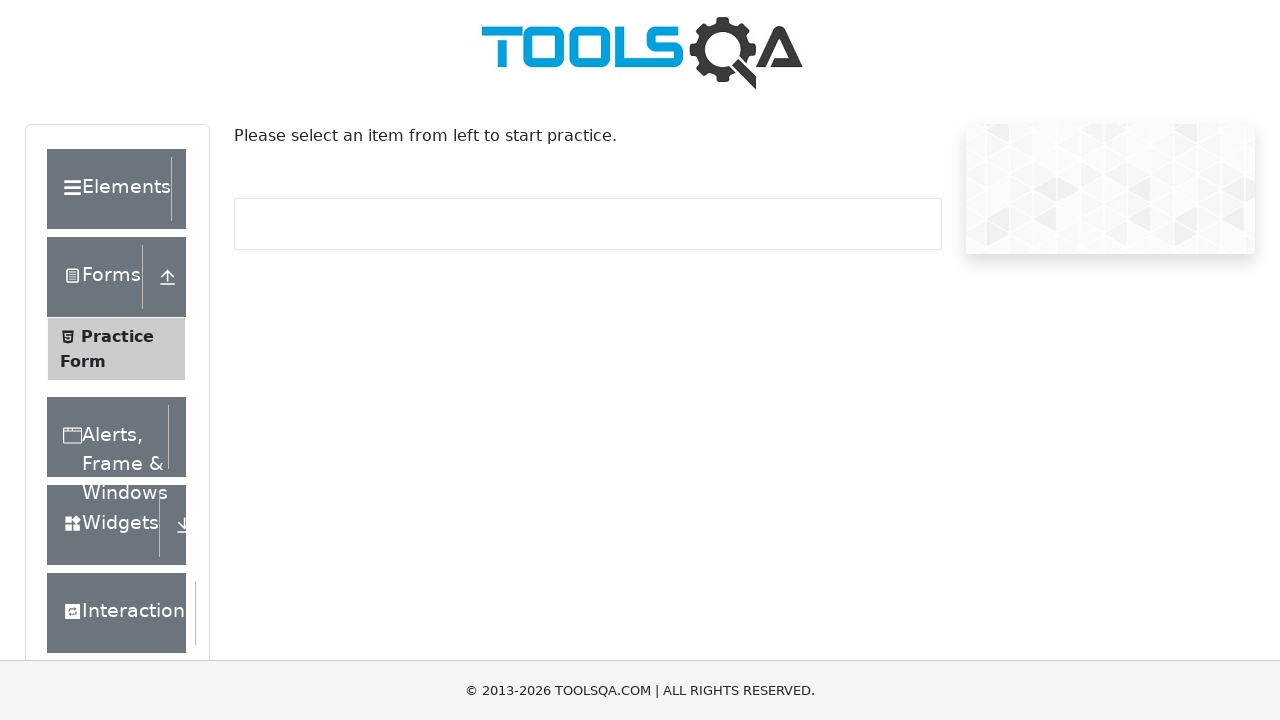